Tests that todo data persists after page reload

Starting URL: https://demo.playwright.dev/todomvc

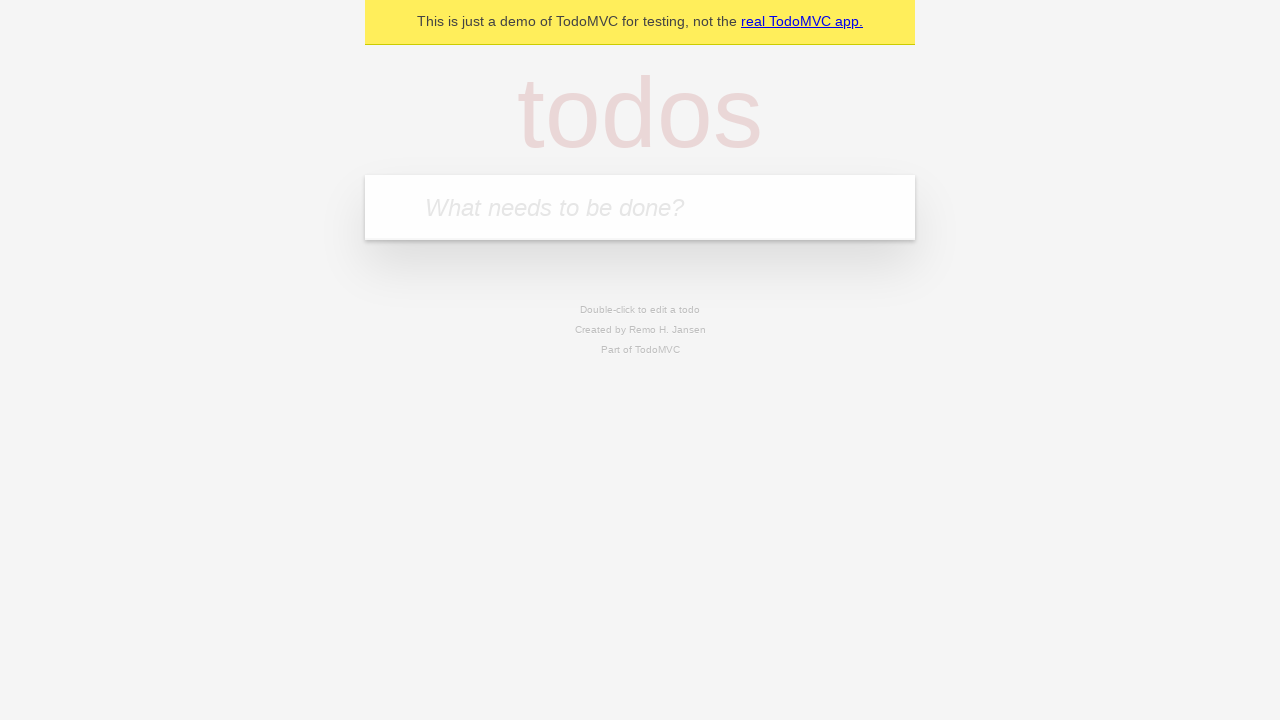

Filled todo input with 'buy some cheese' on internal:attr=[placeholder="What needs to be done?"i]
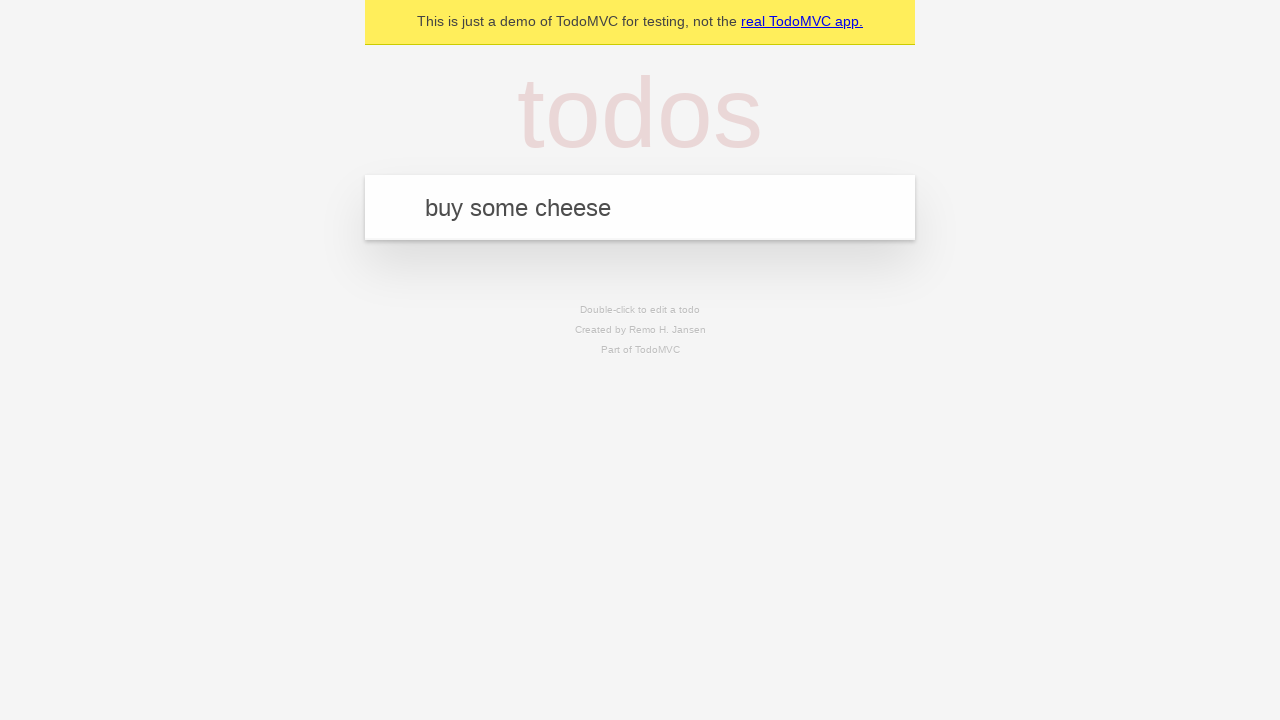

Pressed Enter to create first todo on internal:attr=[placeholder="What needs to be done?"i]
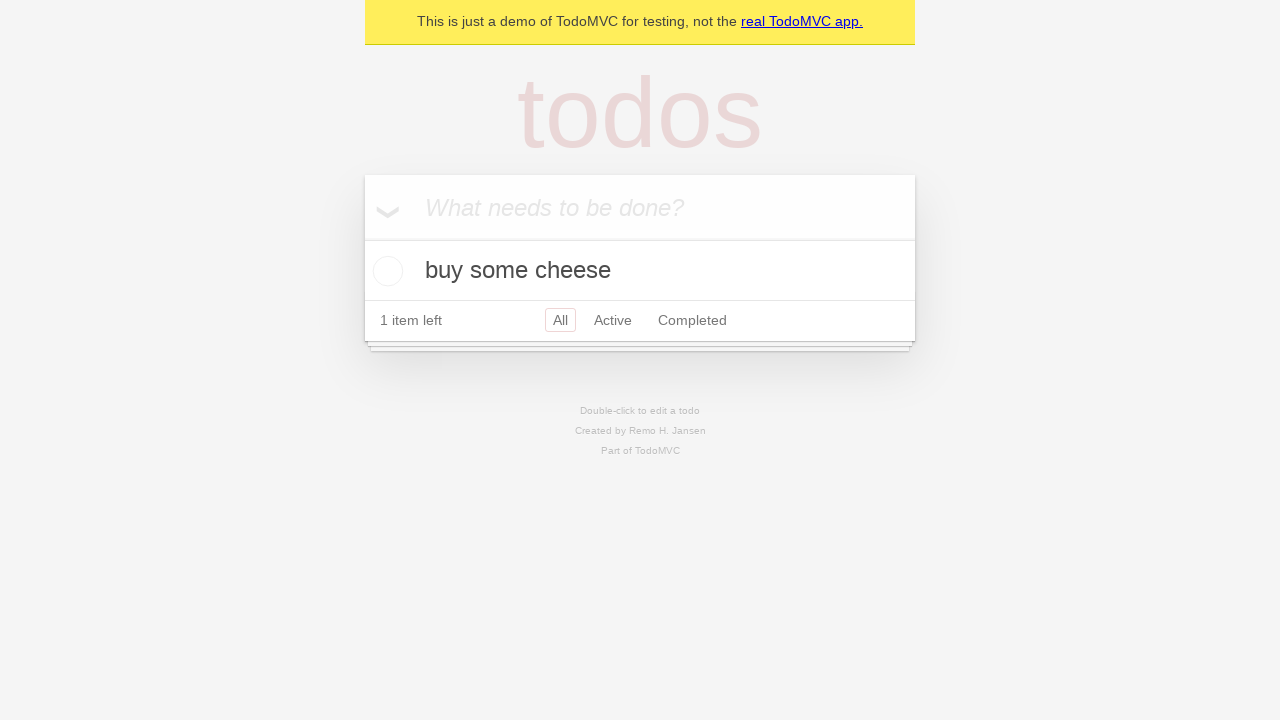

Filled todo input with 'feed the cat' on internal:attr=[placeholder="What needs to be done?"i]
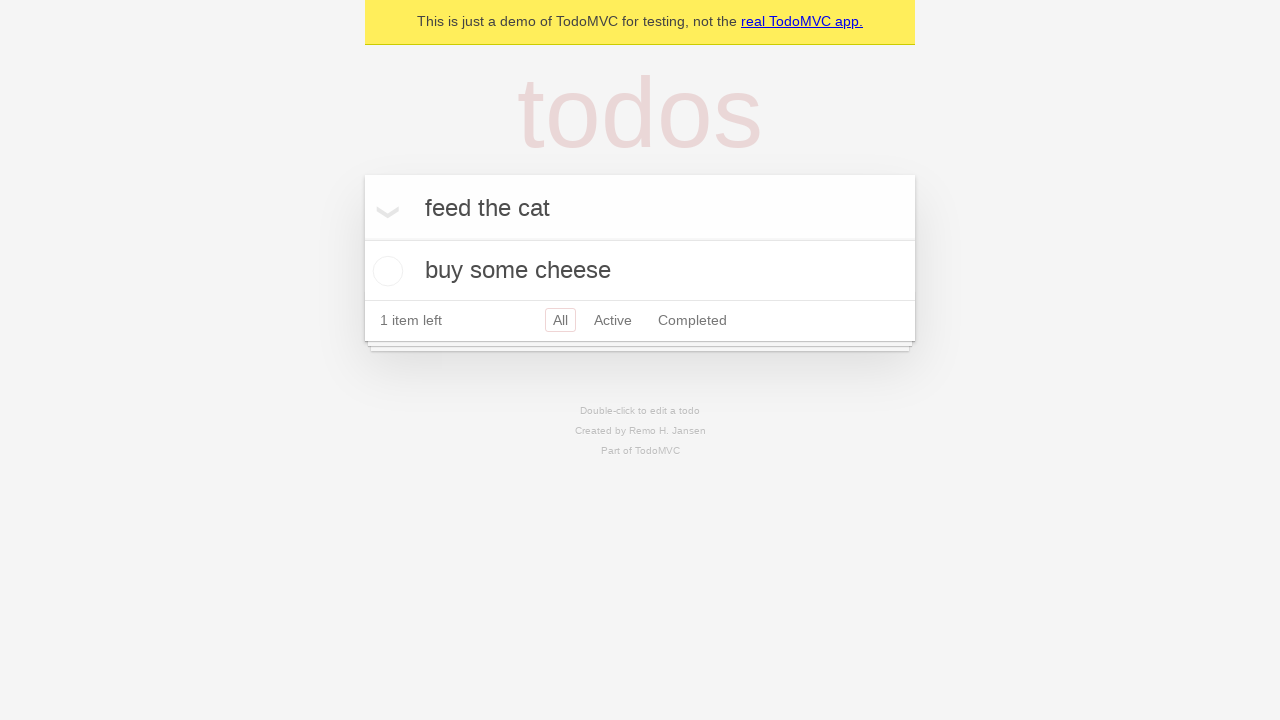

Pressed Enter to create second todo on internal:attr=[placeholder="What needs to be done?"i]
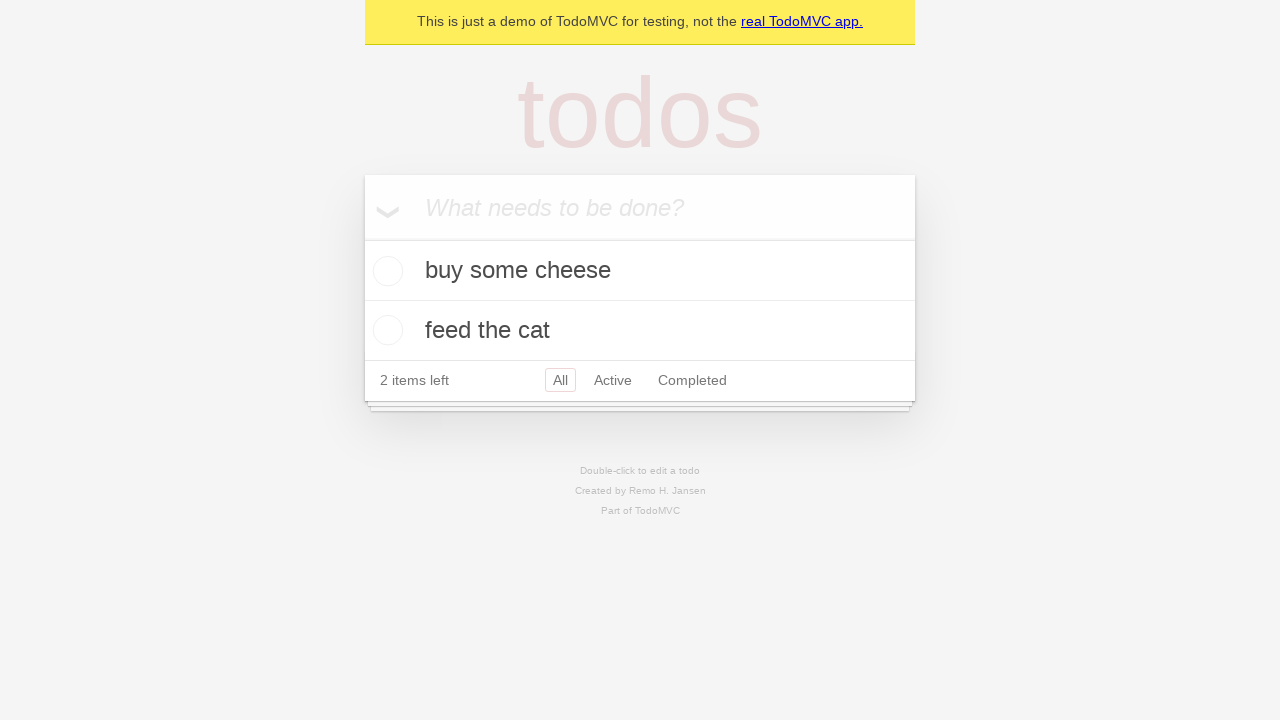

Checked first todo item at (385, 271) on internal:testid=[data-testid="todo-item"s] >> nth=0 >> internal:role=checkbox
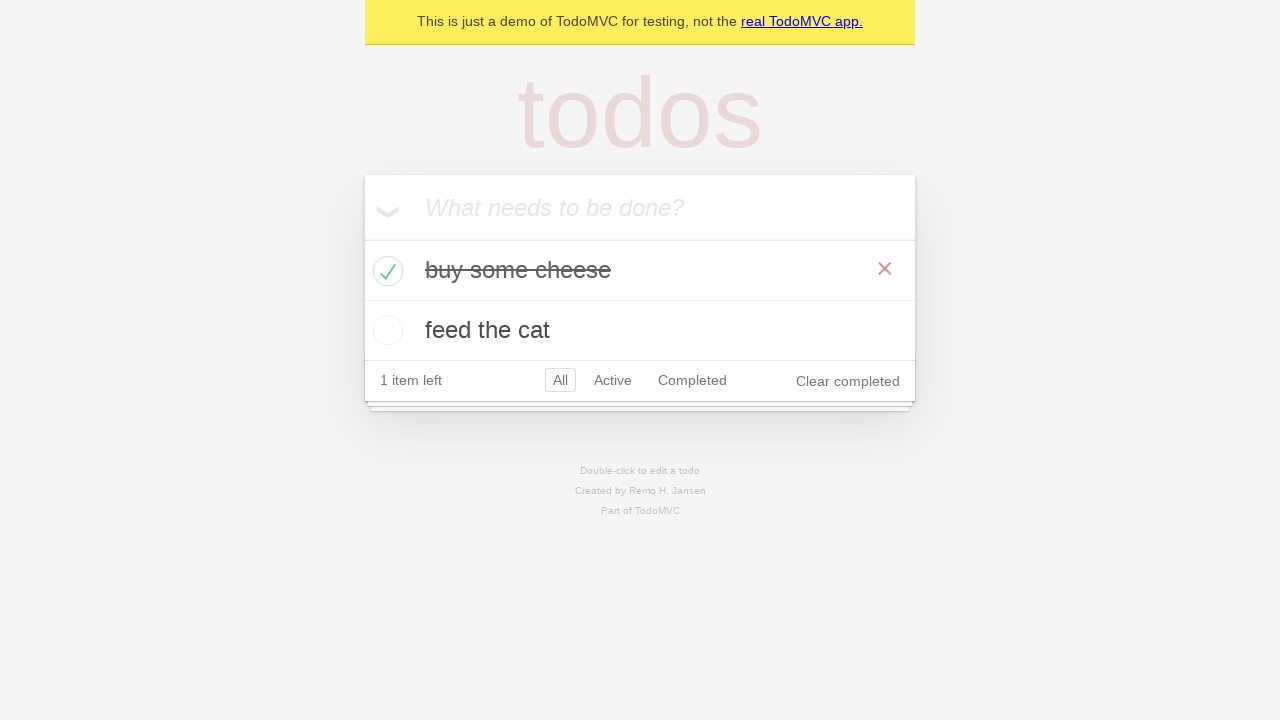

Reloaded the page to test data persistence
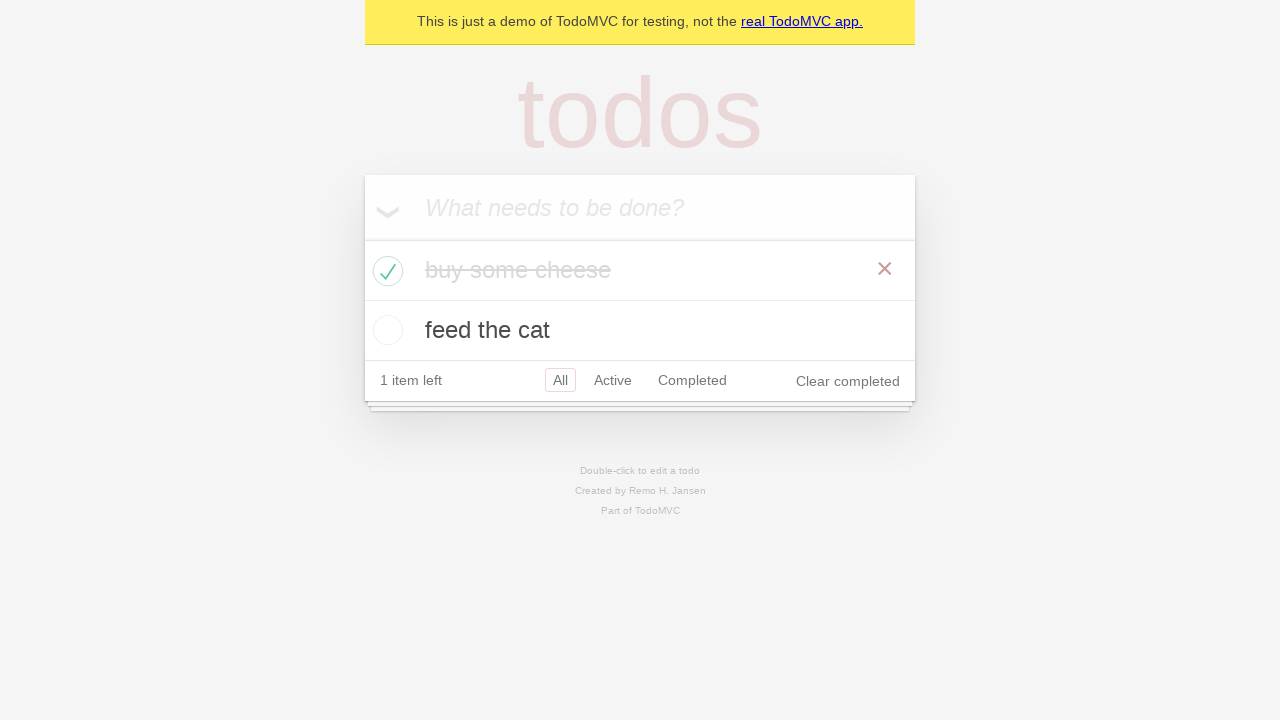

Waited for todos to load after page reload
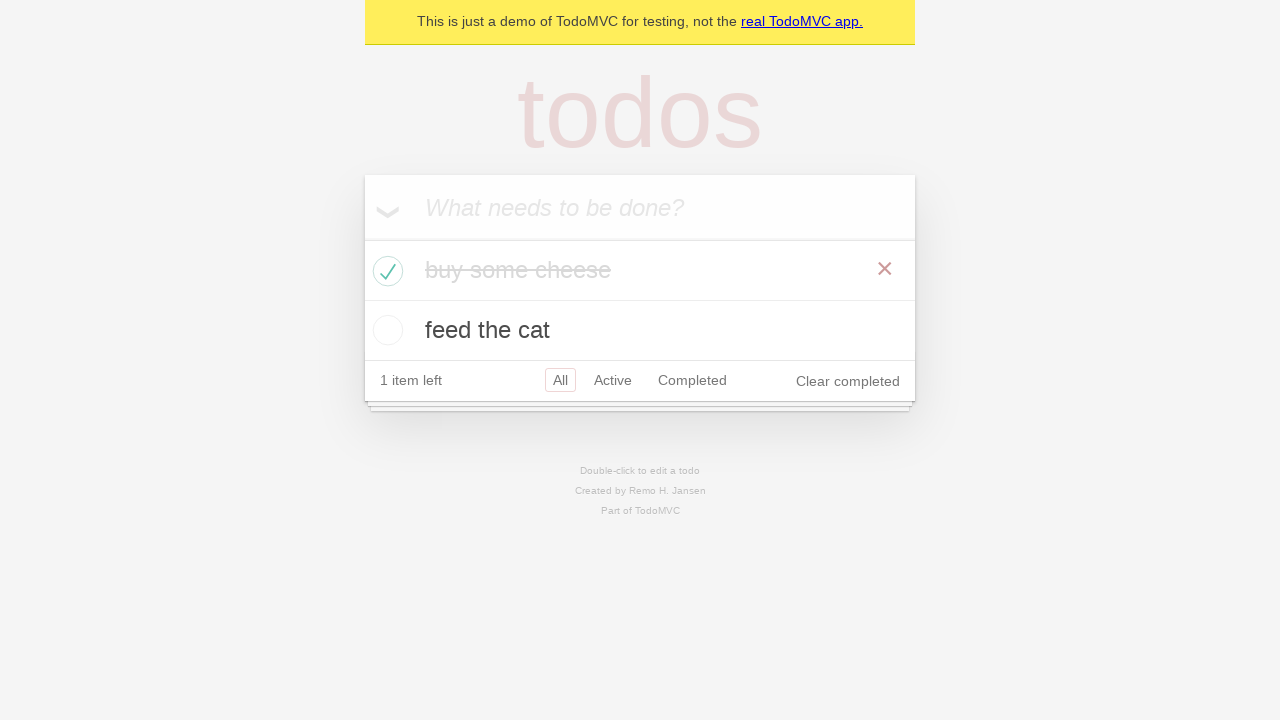

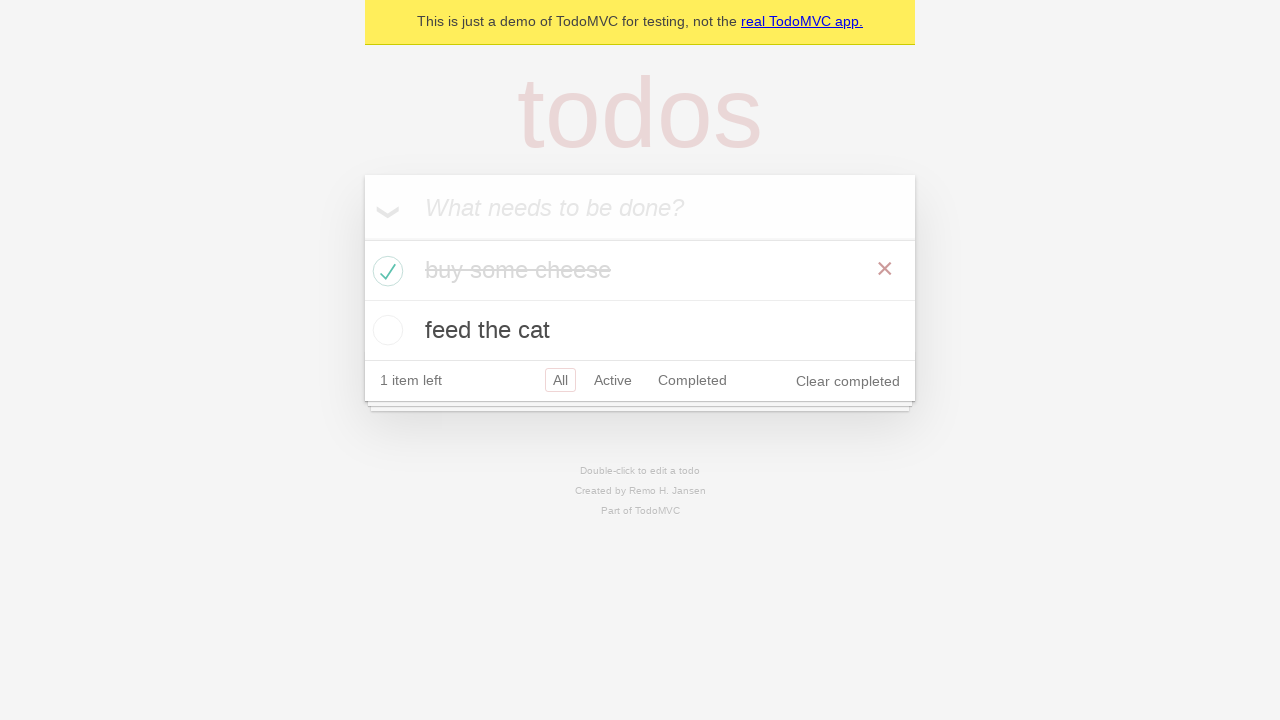